Tests the ability to open a new browser window, navigate to different pages in each window, and verify that two windows are open.

Starting URL: https://the-internet.herokuapp.com

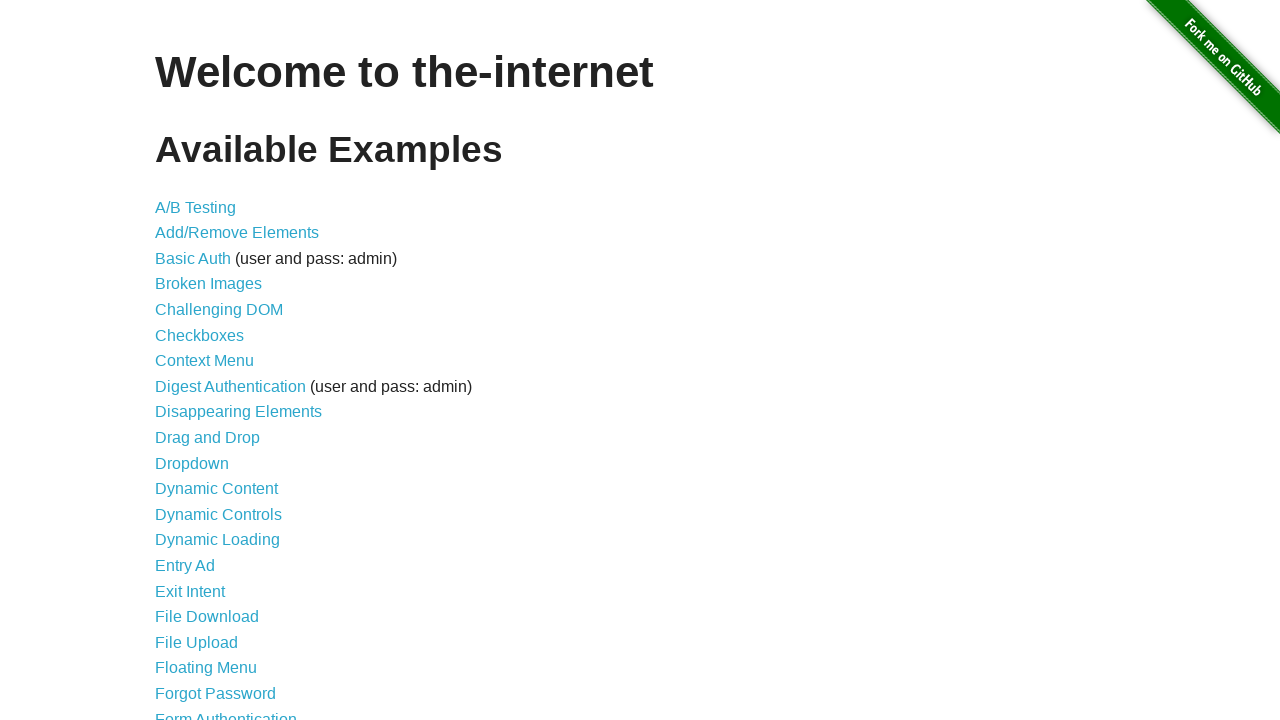

Opened a new browser window
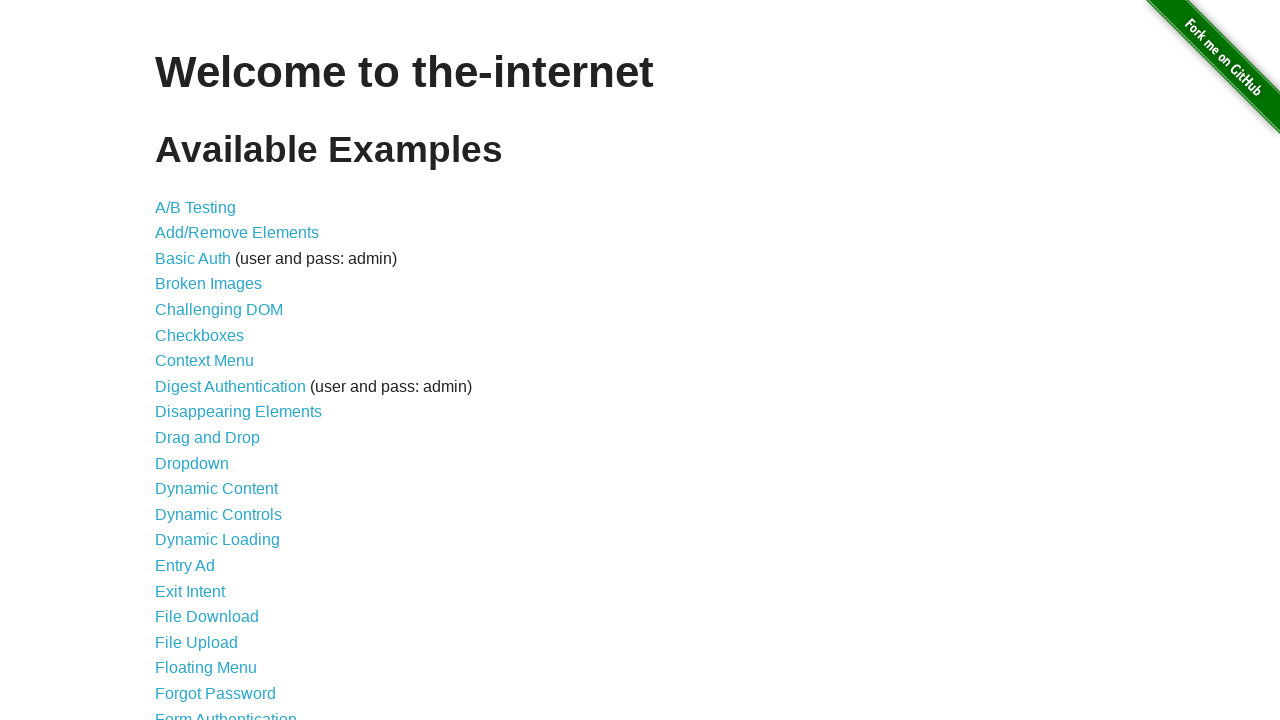

Navigated new window to typos page
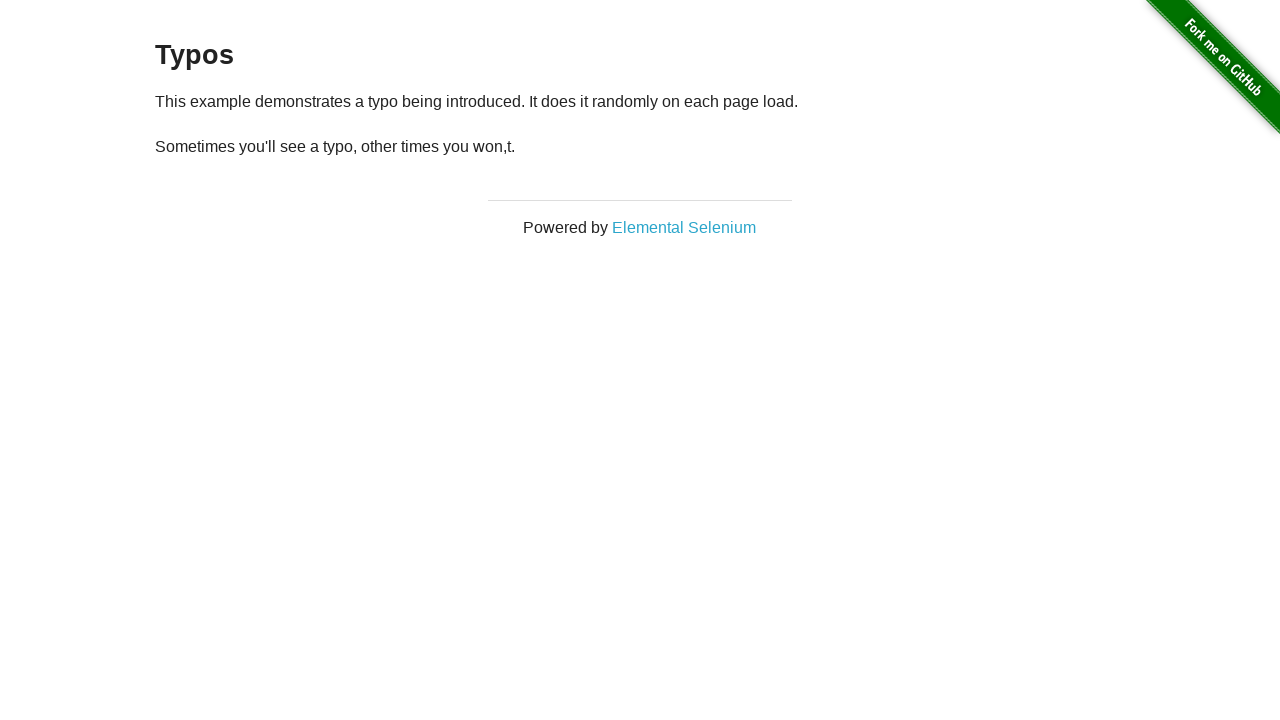

Counted open windows: 2
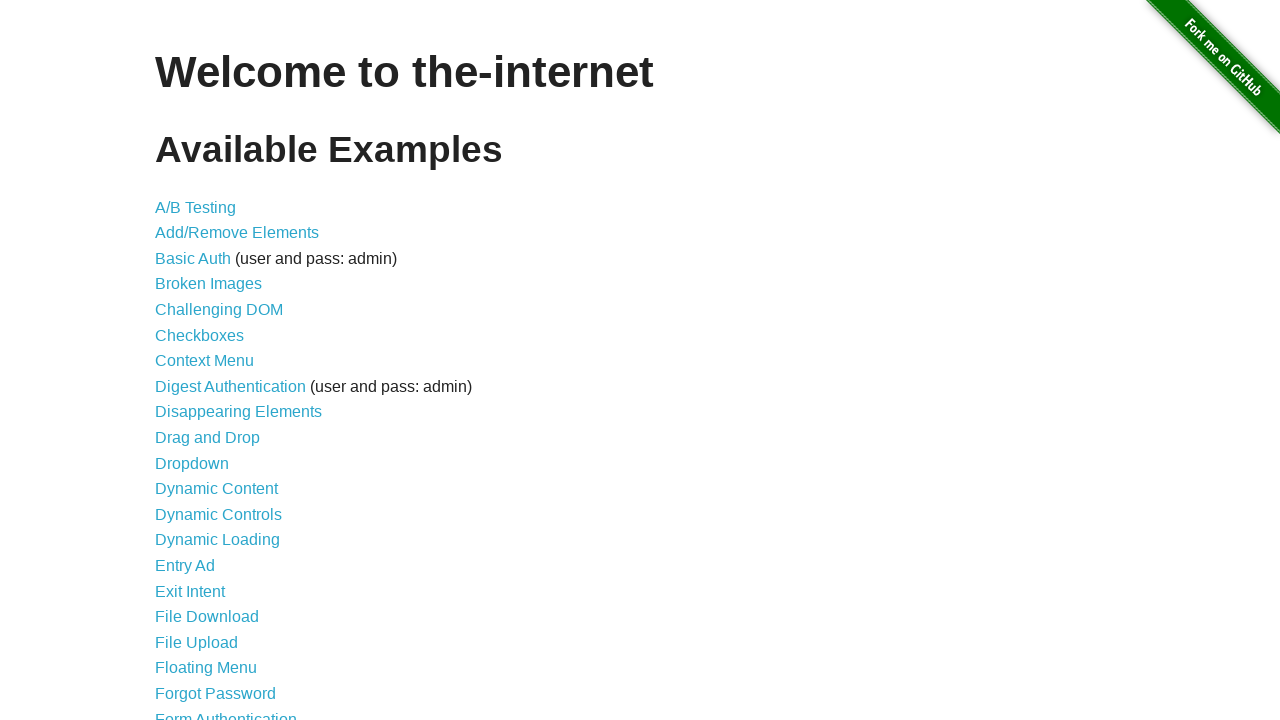

Verified that 2 windows are open
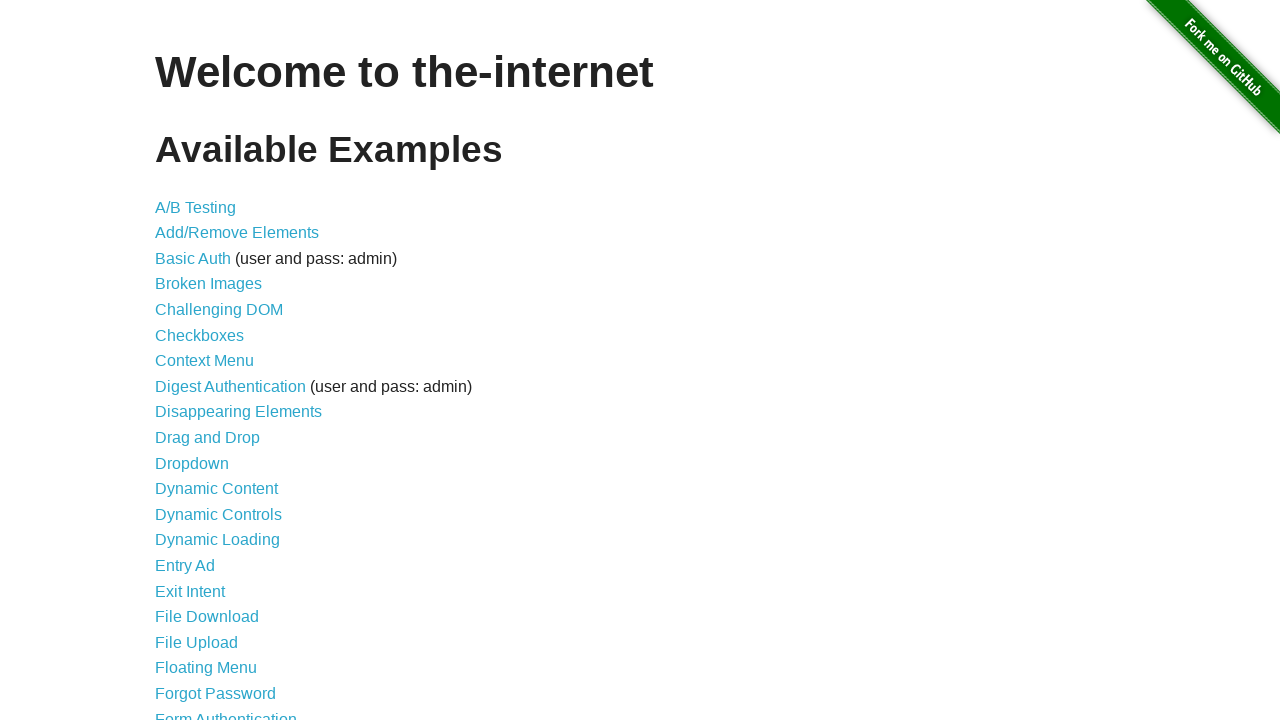

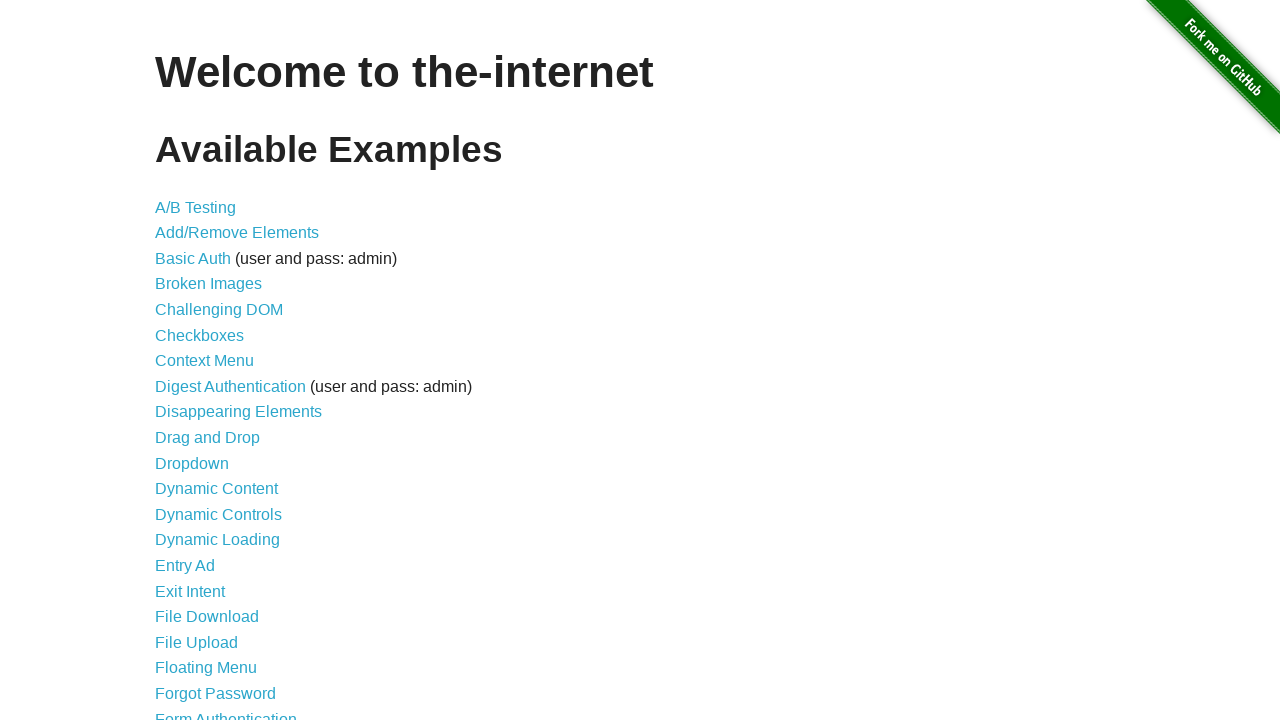